Tests the contact form functionality by clicking the Contact link, filling in name, email, subject, and message fields, and submitting the form to verify confirmation message appears.

Starting URL: https://alchemy.hguy.co/lms

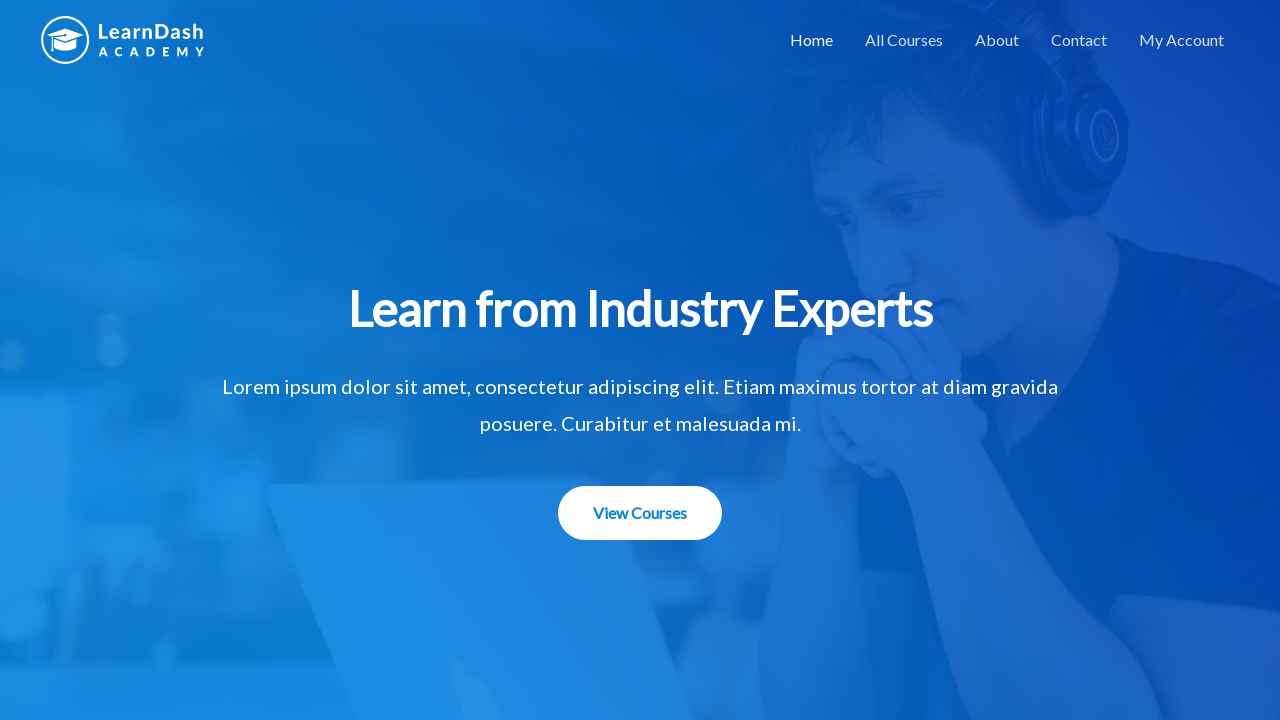

Clicked on Contact link at (1079, 40) on text=Contact
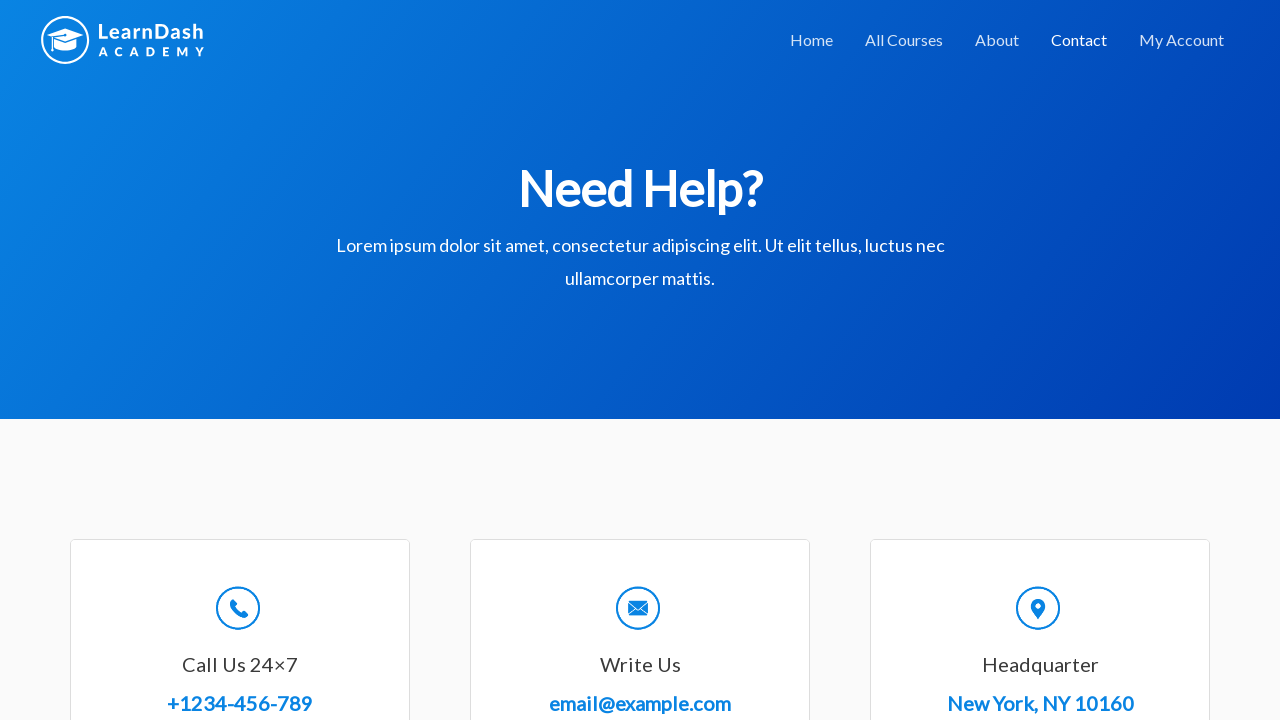

Filled in name field with 'Marcus Thompson' on #wpforms-8-field_0
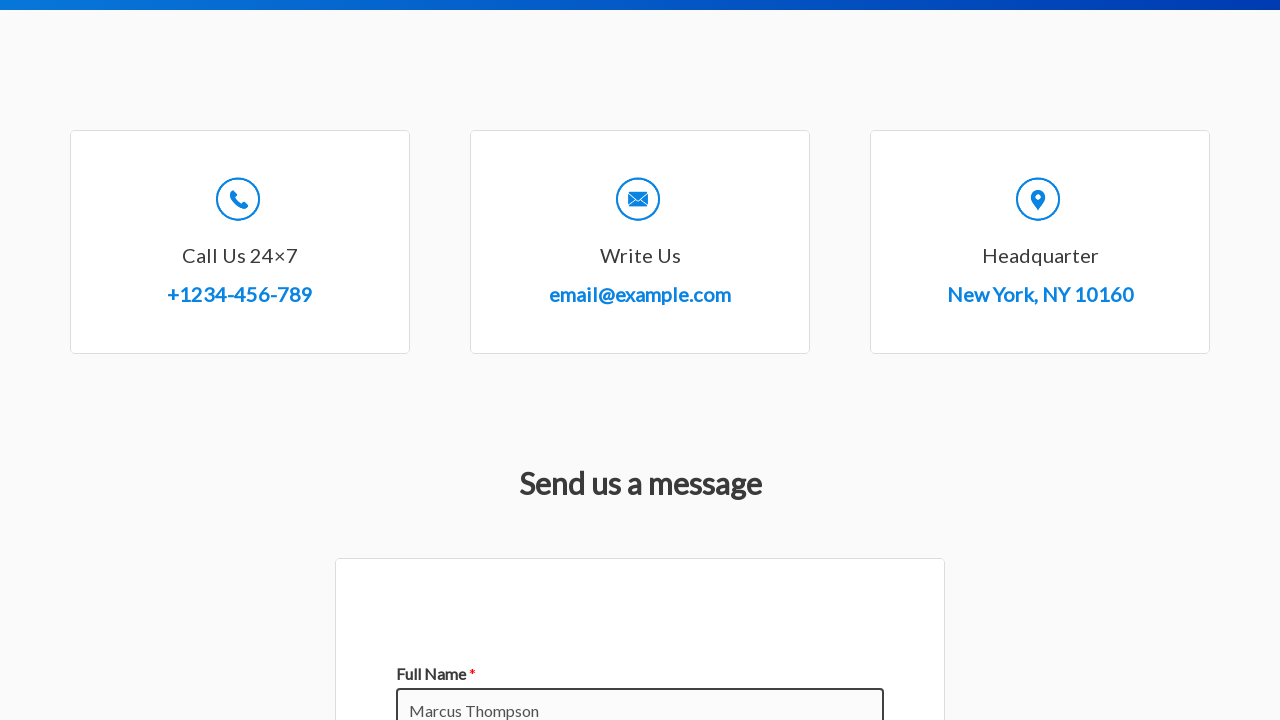

Filled in email field with 'marcus.thompson@testmail.com' on #wpforms-8-field_1
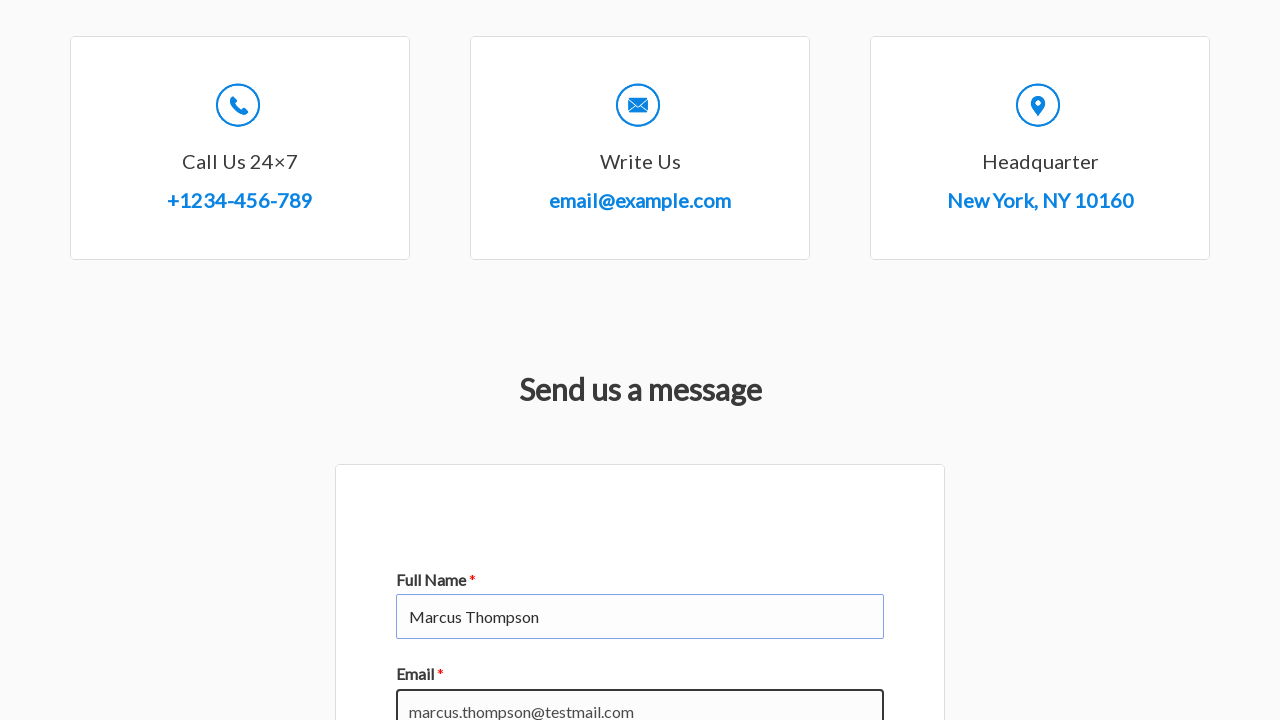

Filled in subject field with 'Course Inquiry' on #wpforms-8-field_3
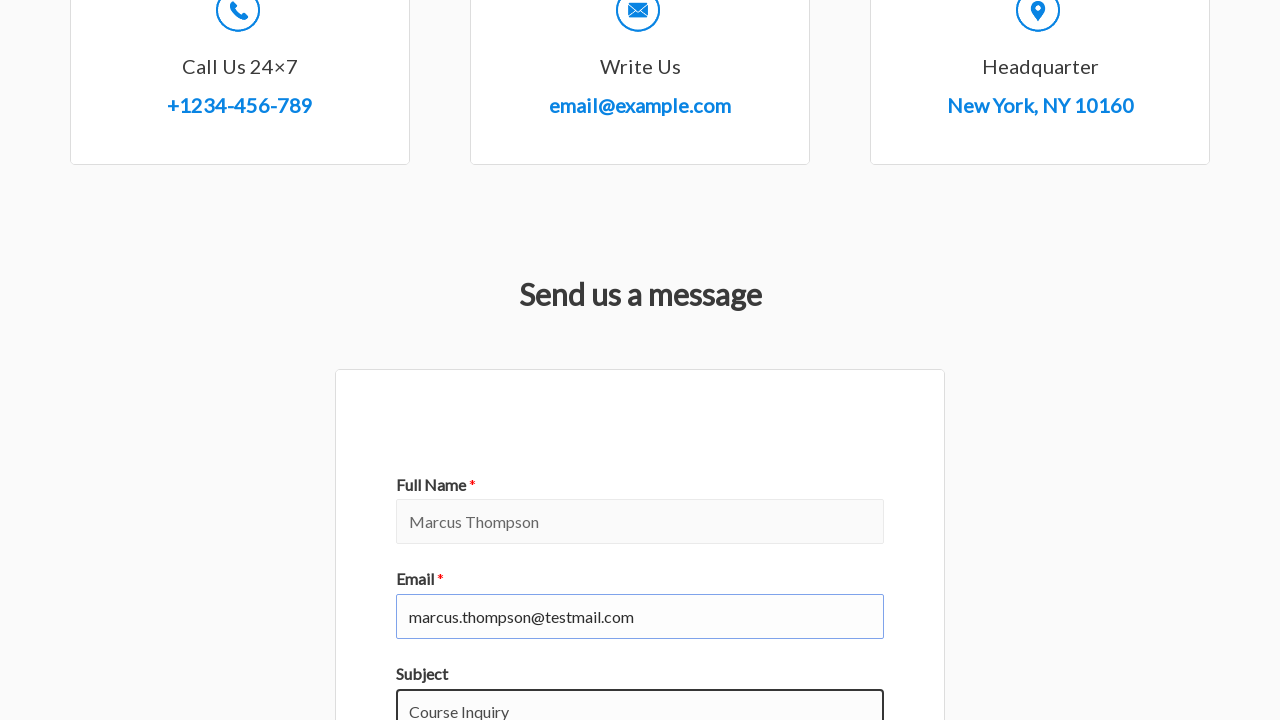

Filled in message field with course inquiry text on #wpforms-8-field_2
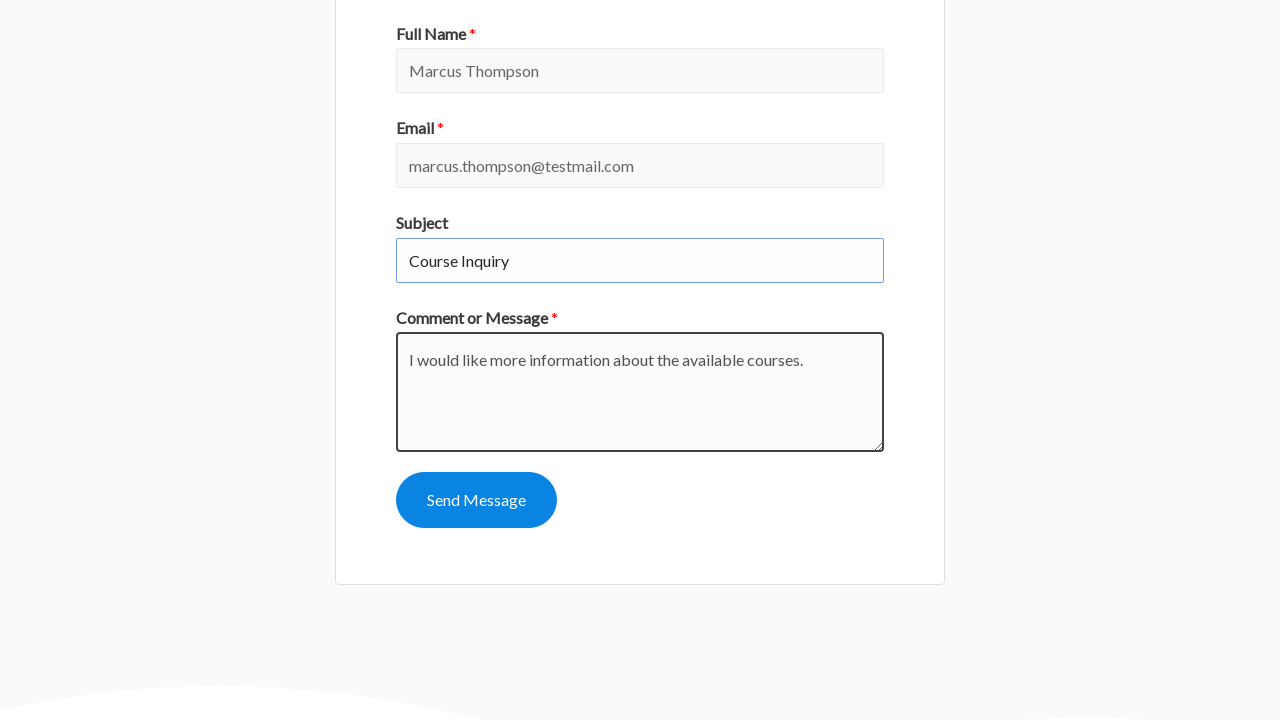

Clicked submit button to send contact form at (476, 500) on #wpforms-submit-8
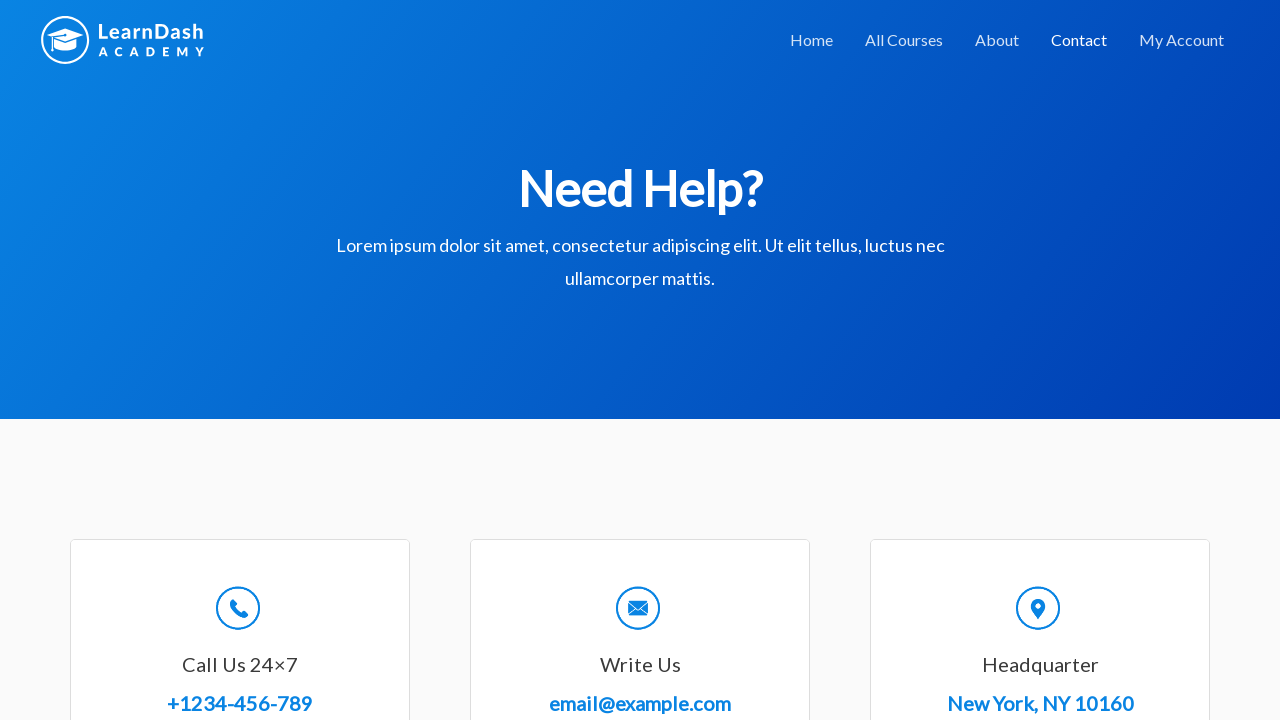

Contact form confirmation message appeared
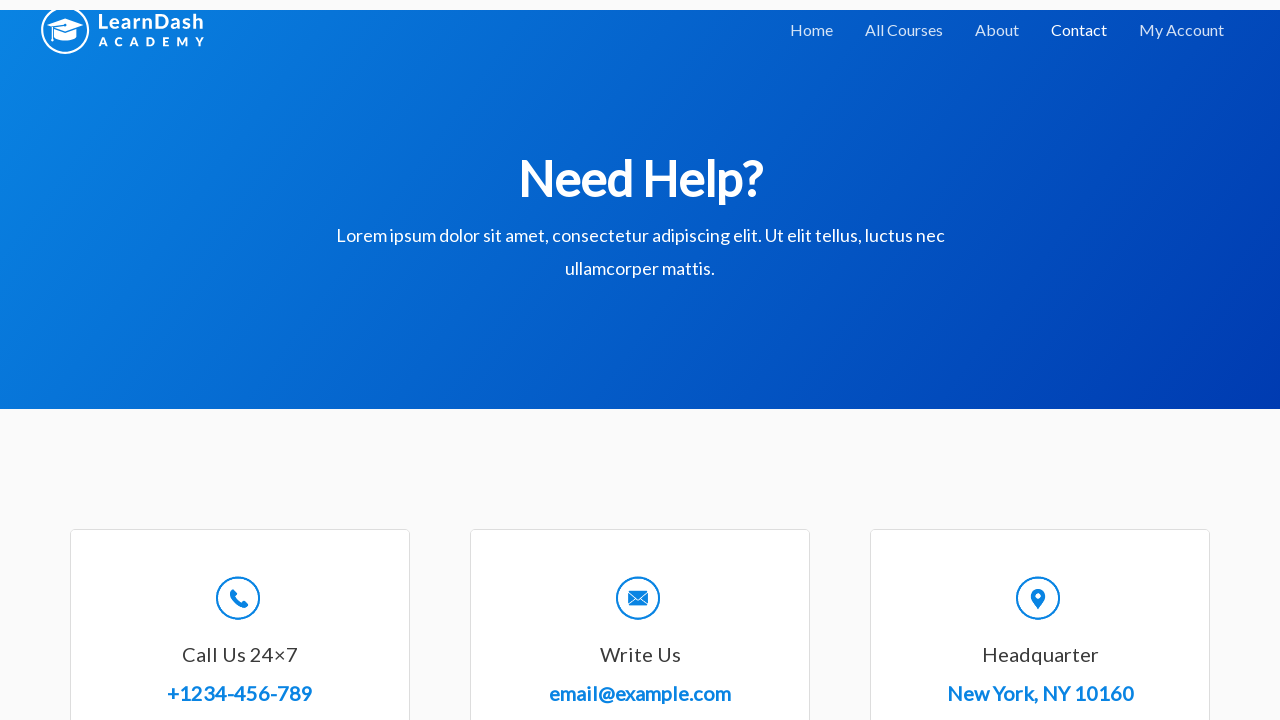

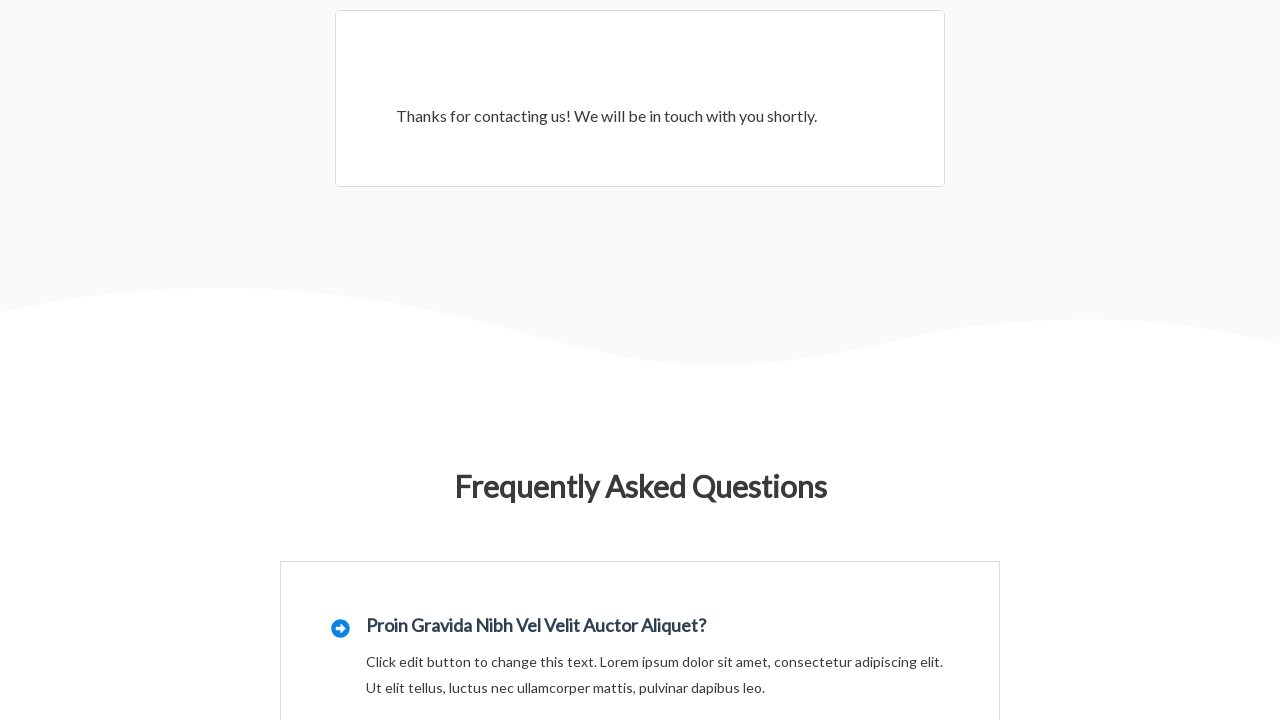